Tests double-click functionality on a button element

Starting URL: https://testkru.com/Elements/Buttons

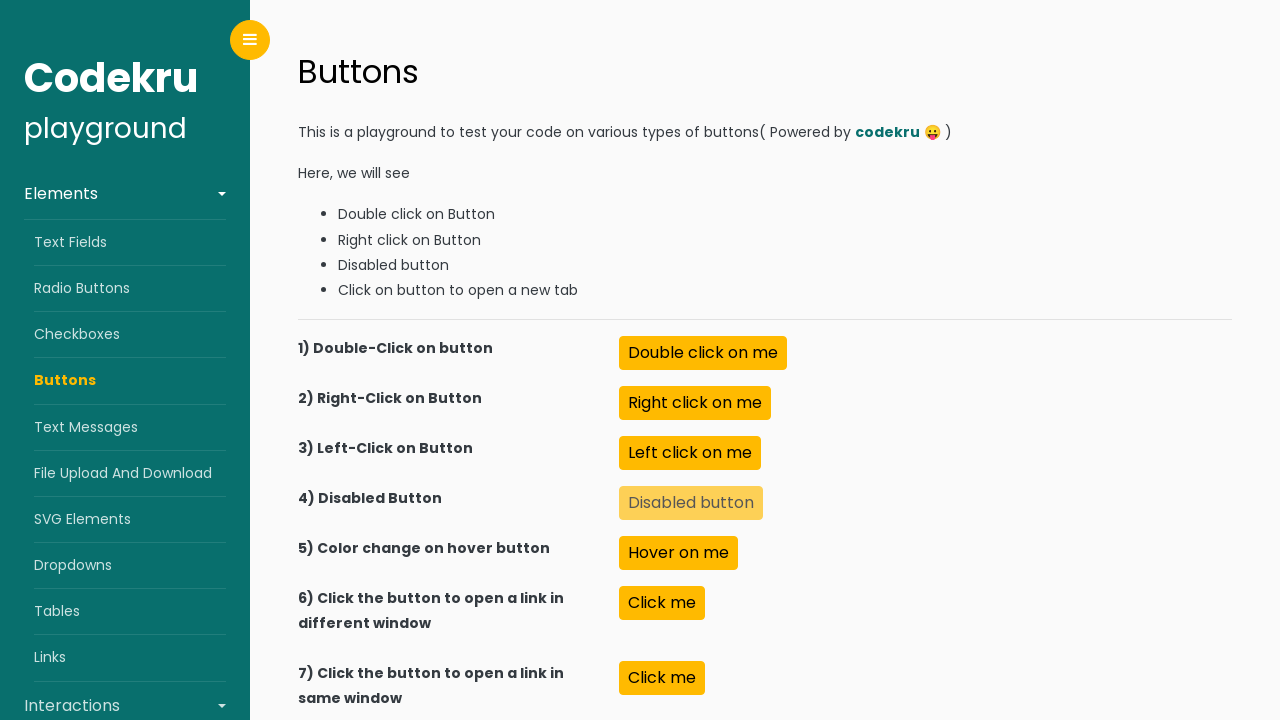

Waited for double-click button element to be available
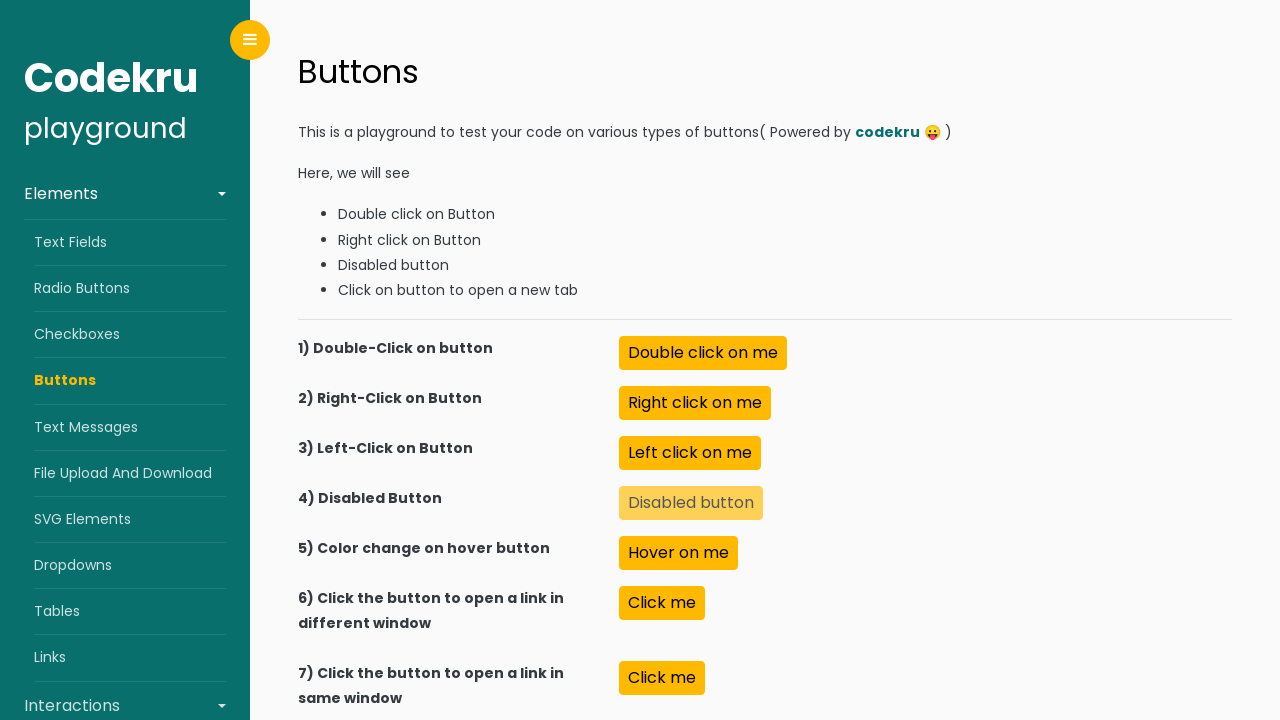

Performed double-click action on button element at (703, 353) on #doubleClick
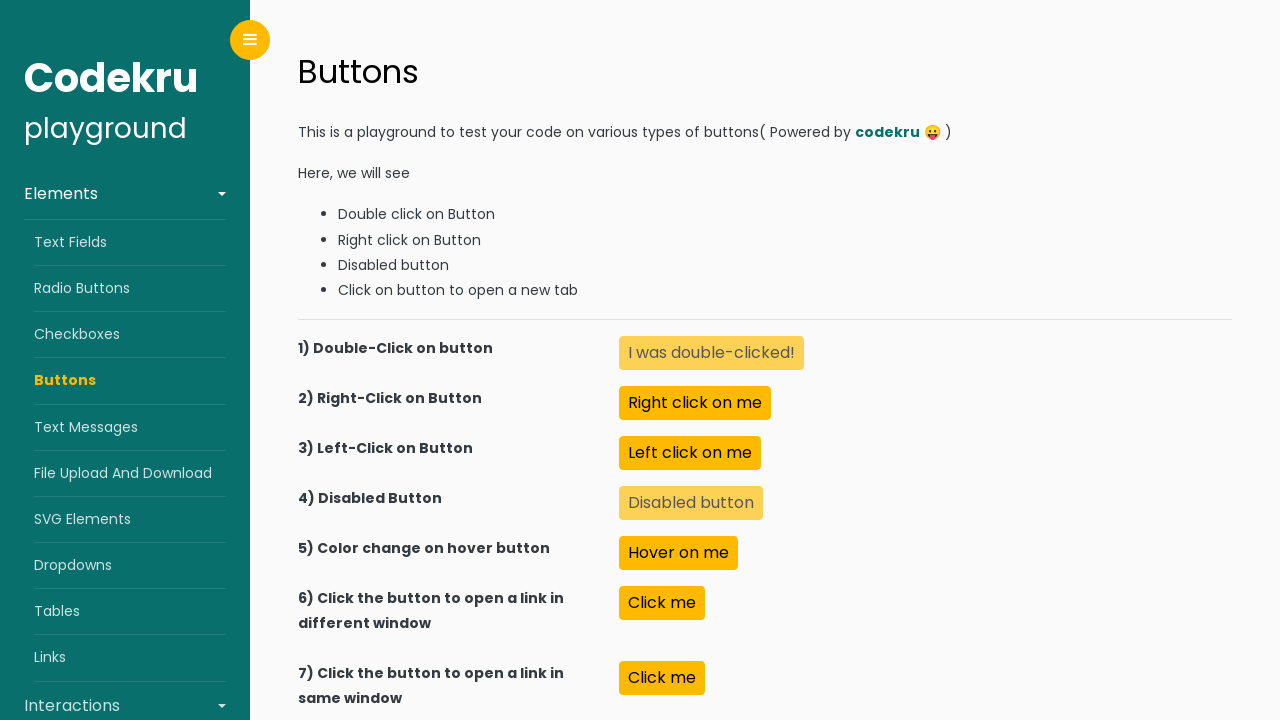

Retrieved text content from button after double-click
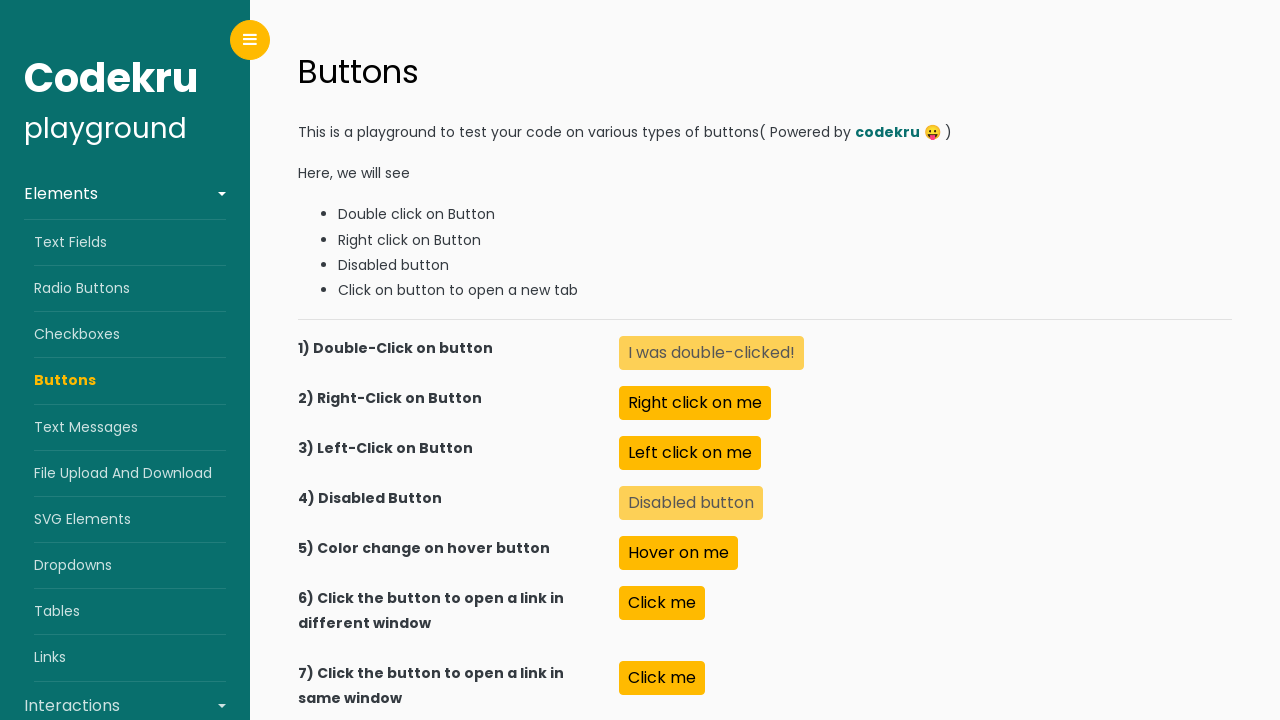

Printed button text result: I was double-clicked!
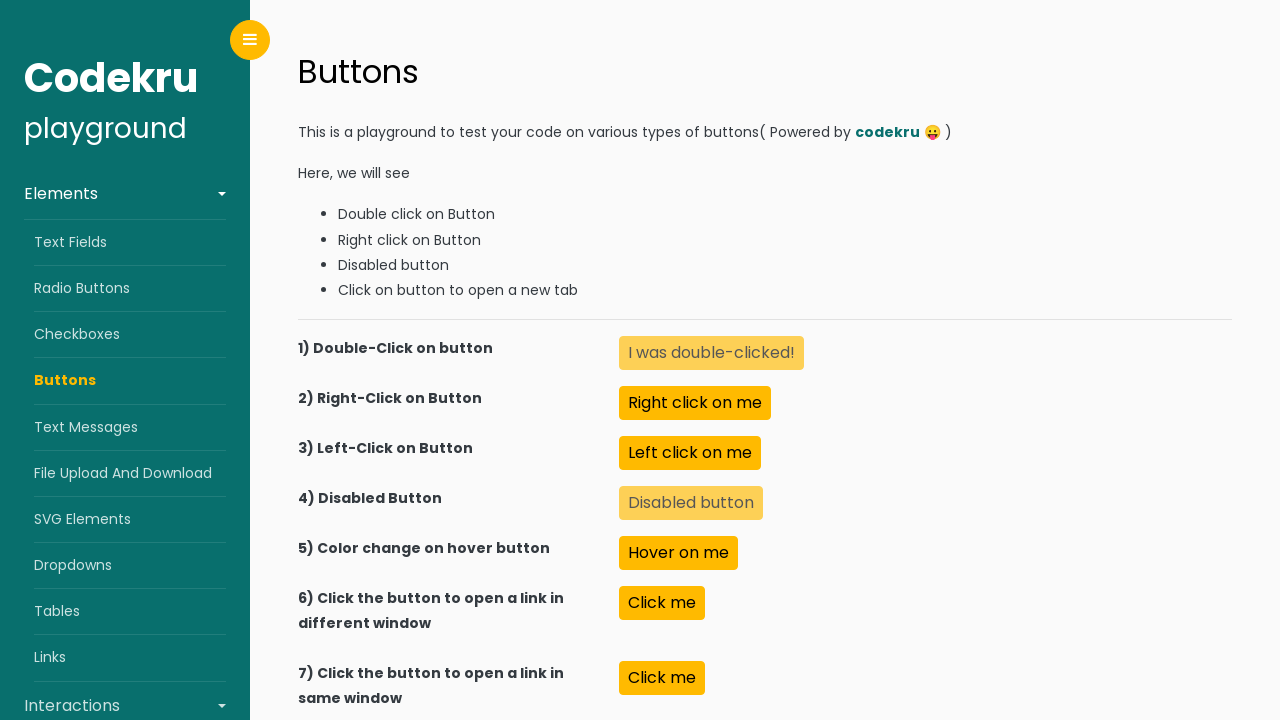

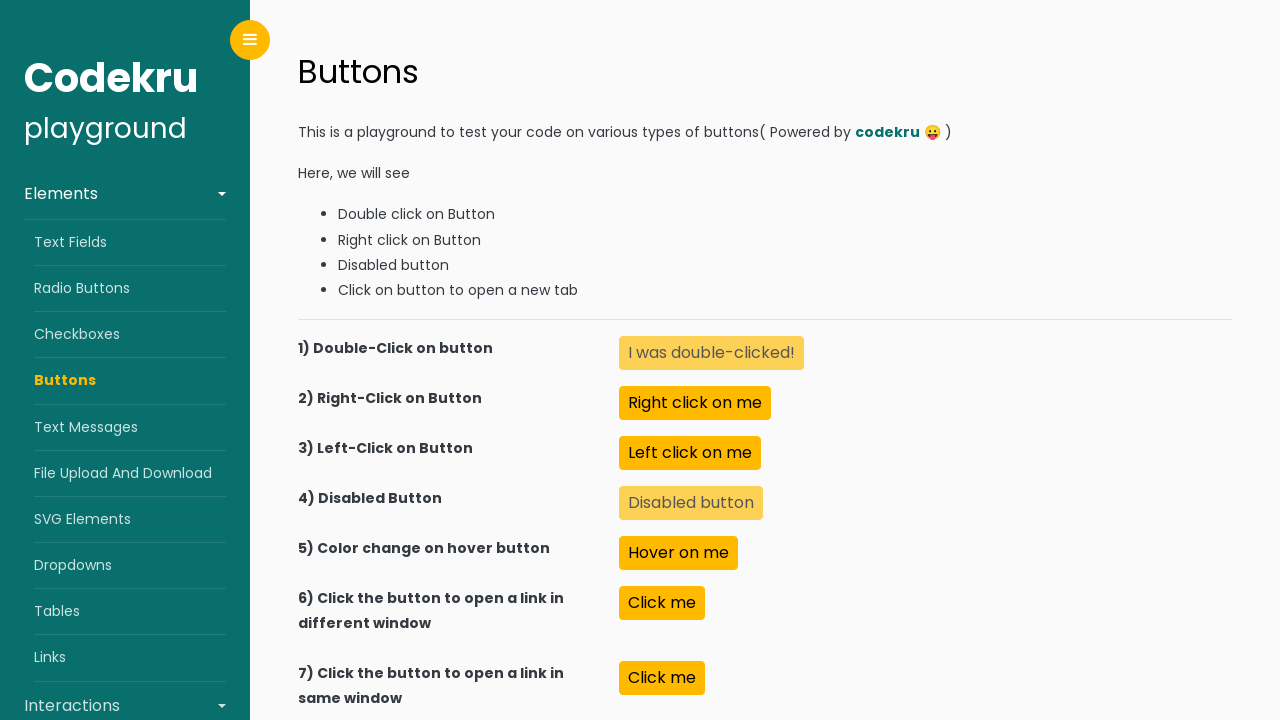